Tests drag and drop functionality by dragging element A to element B

Starting URL: http://the-internet.herokuapp.com/

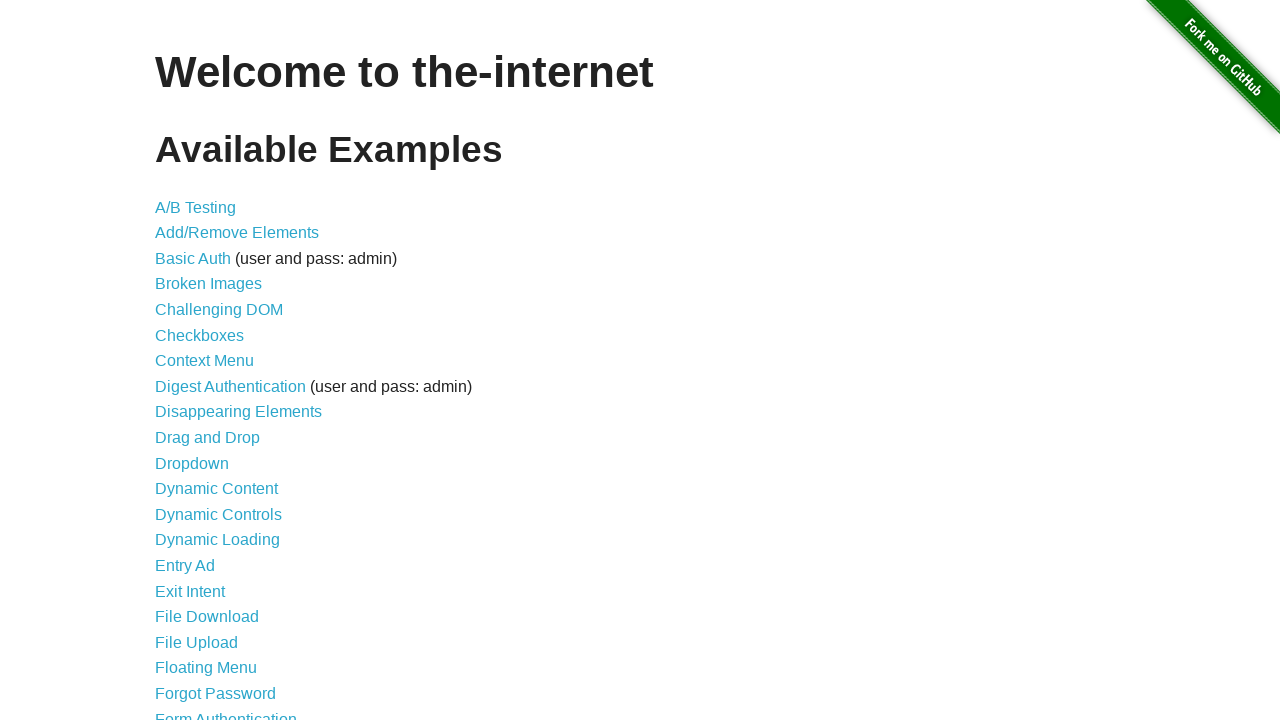

Clicked on Drag and Drop link at (208, 438) on a[href='/drag_and_drop']
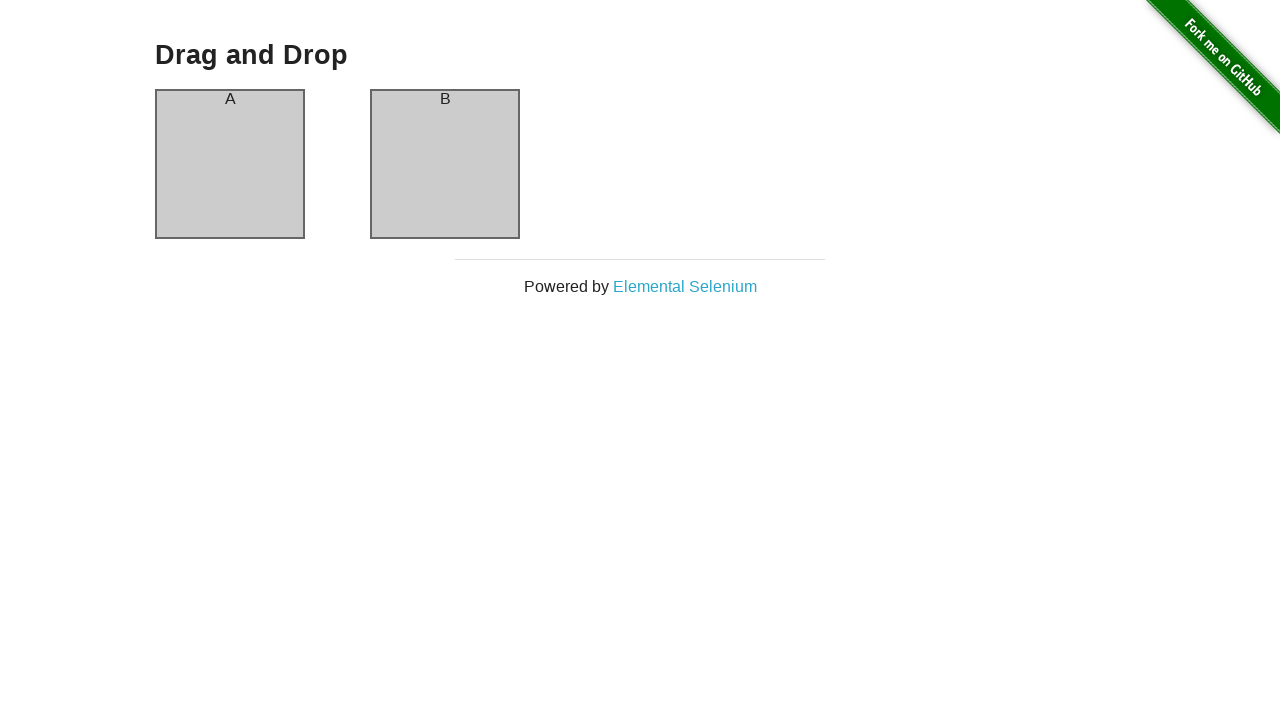

Dragged element A to element B at (445, 164)
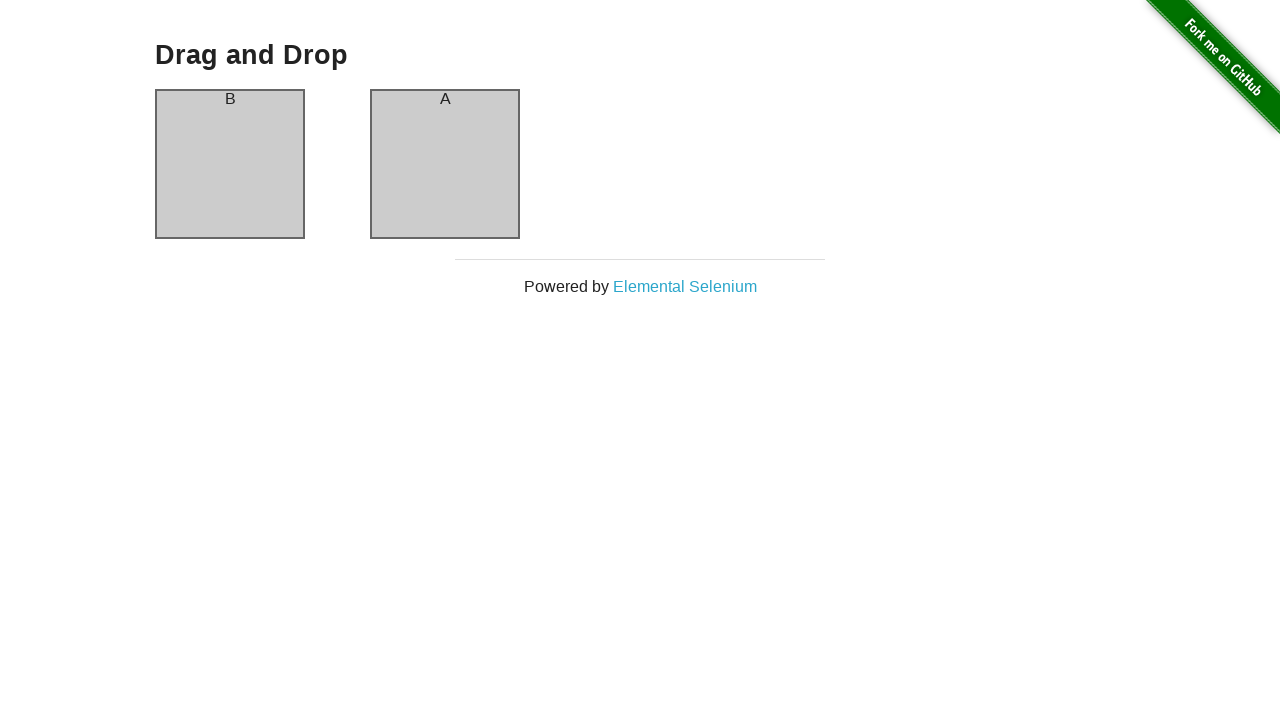

Navigated back to previous page
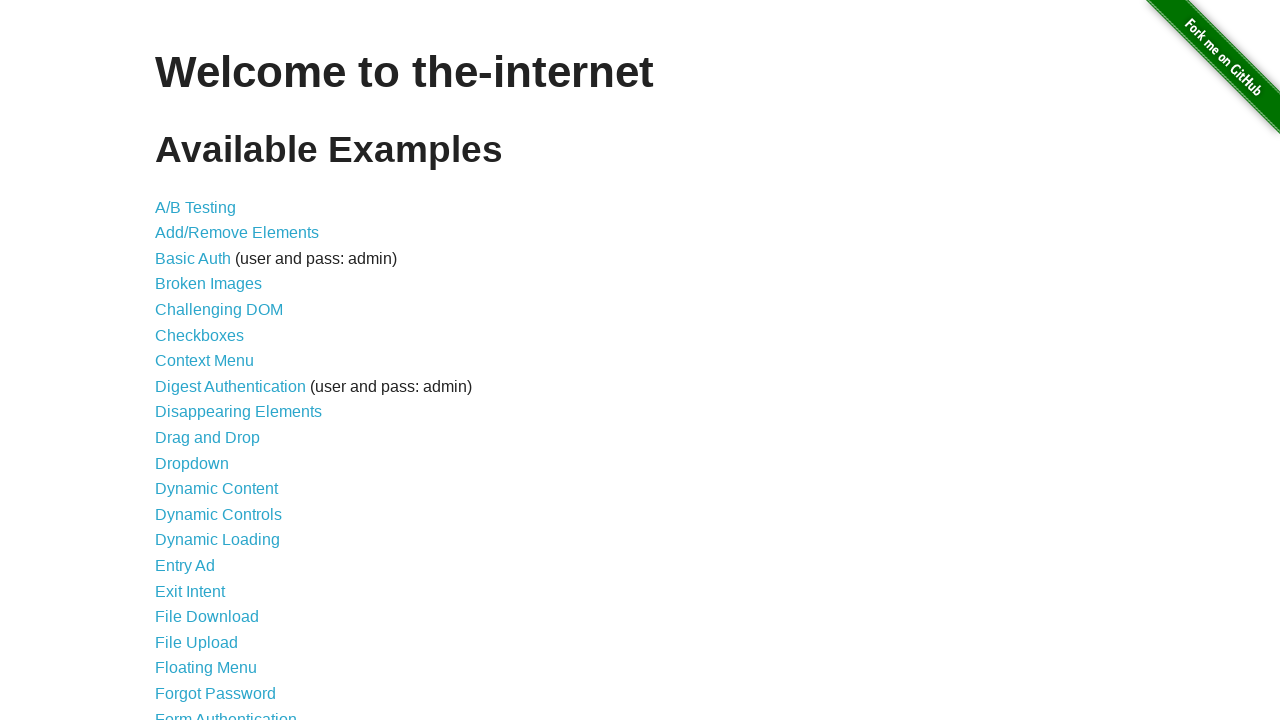

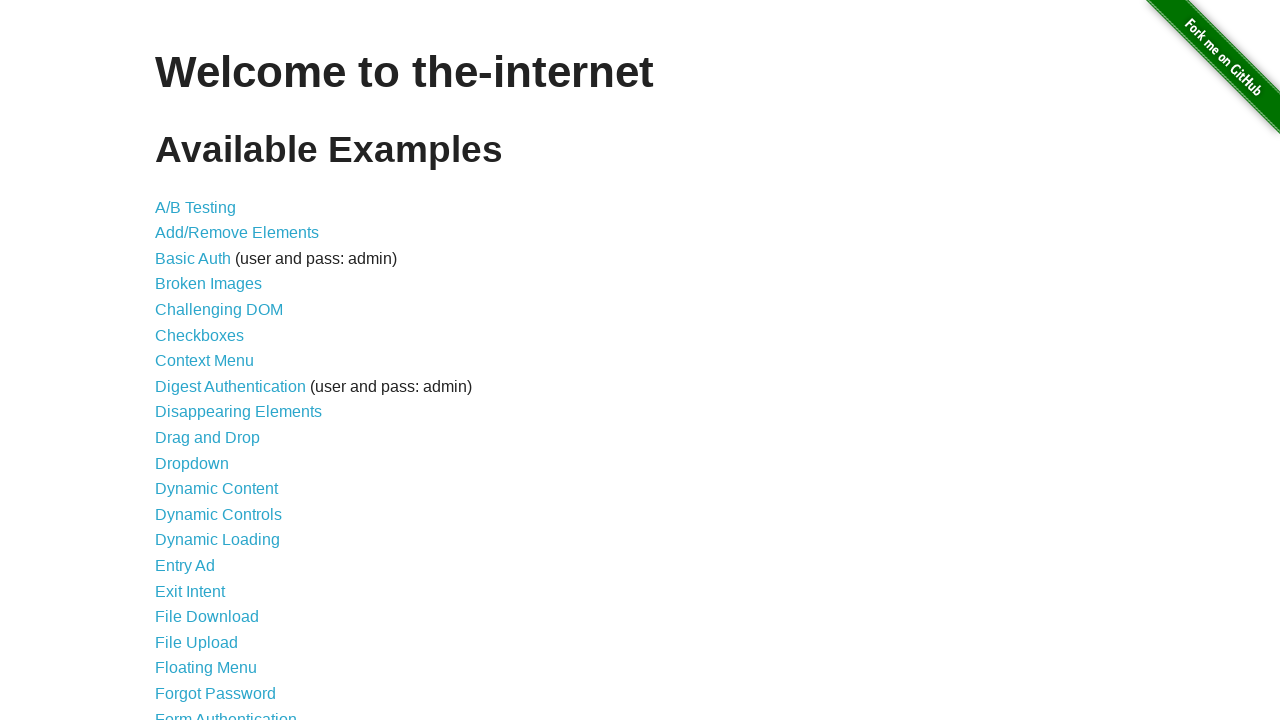